Navigates to jQuery UI selectable demo page, switches to iframe, and clicks on an item in the selectable list

Starting URL: https://jqueryui.com/selectable/

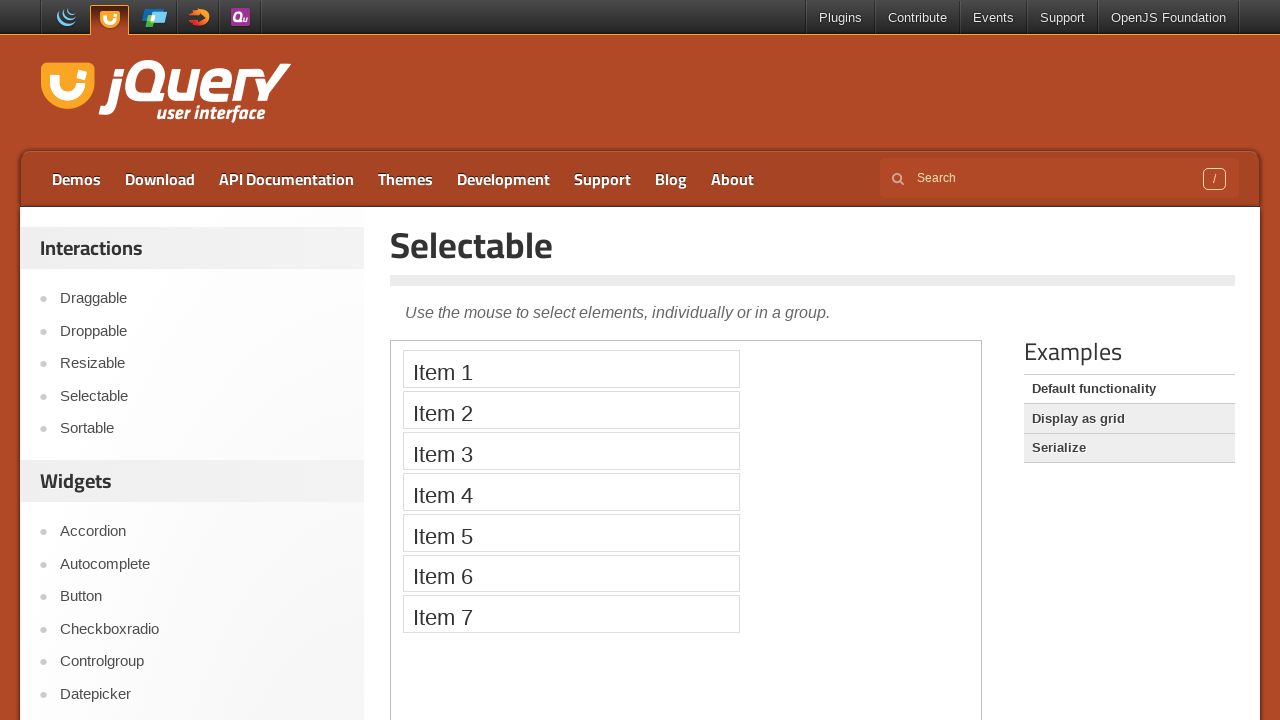

Navigated to jQuery UI selectable demo page
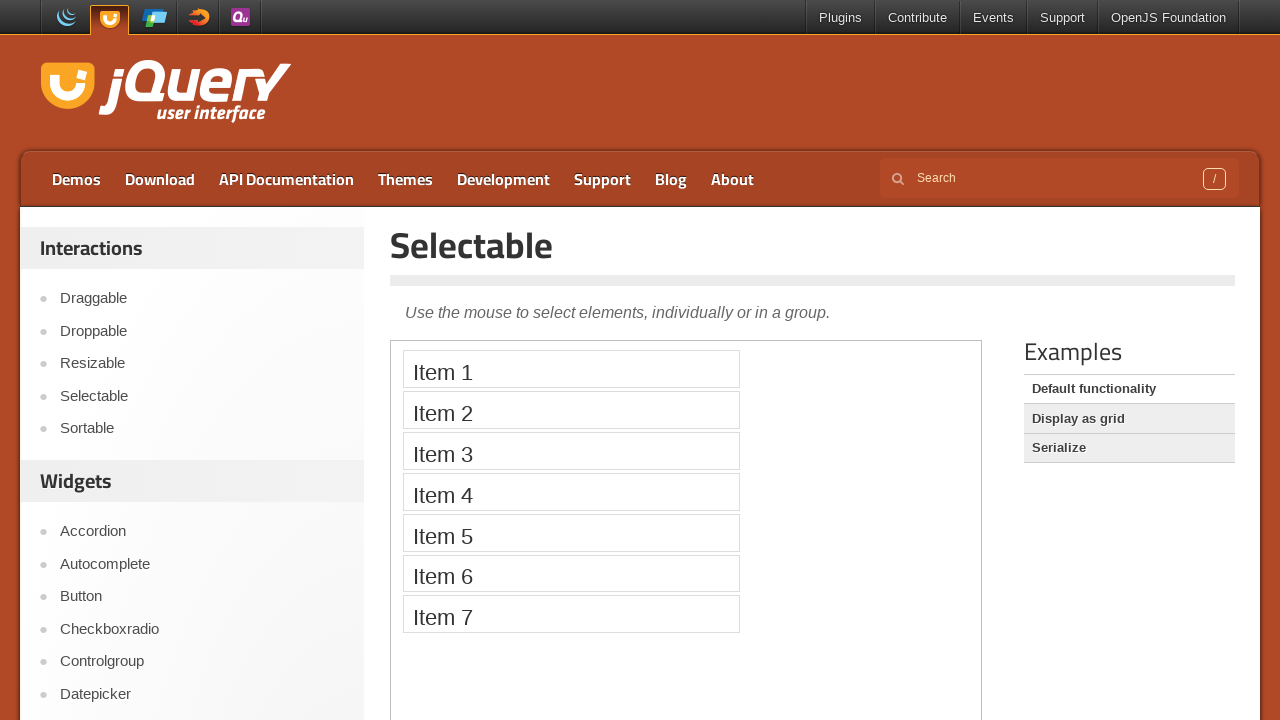

Located demo iframe
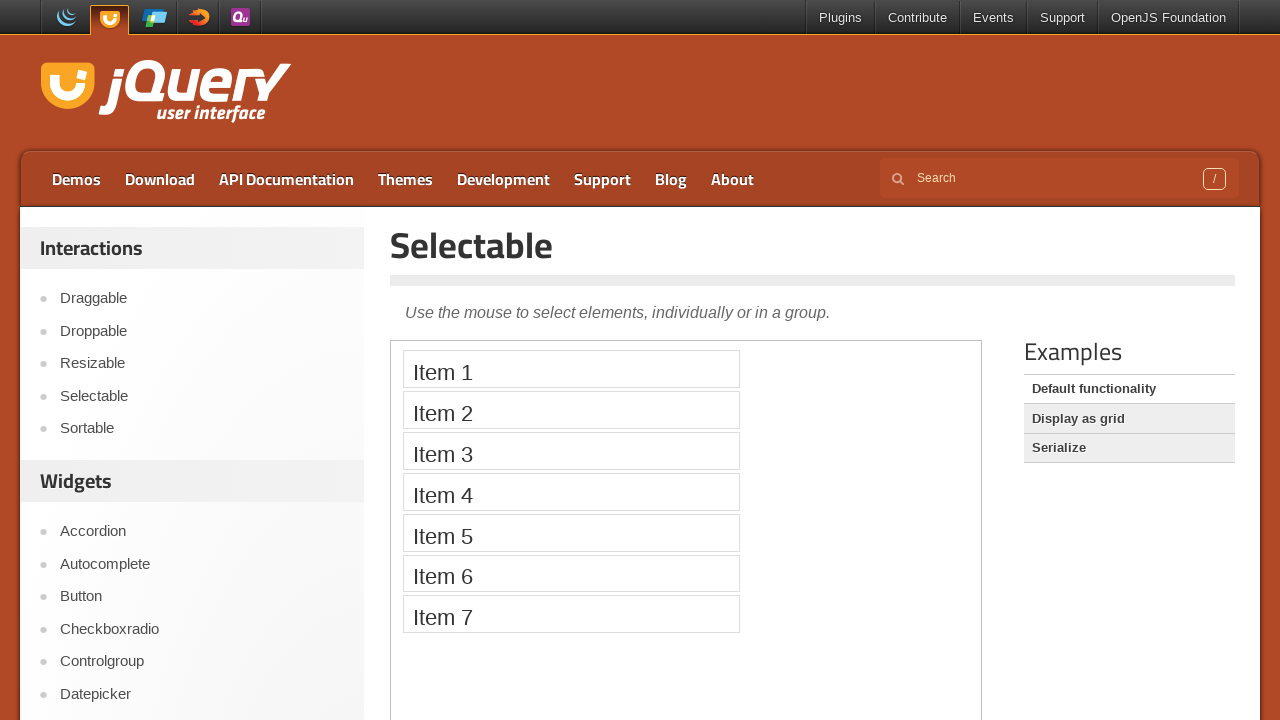

Clicked on Item 1 in the selectable list at (571, 369) on .demo-frame >> internal:control=enter-frame >> li:text('Item 1')
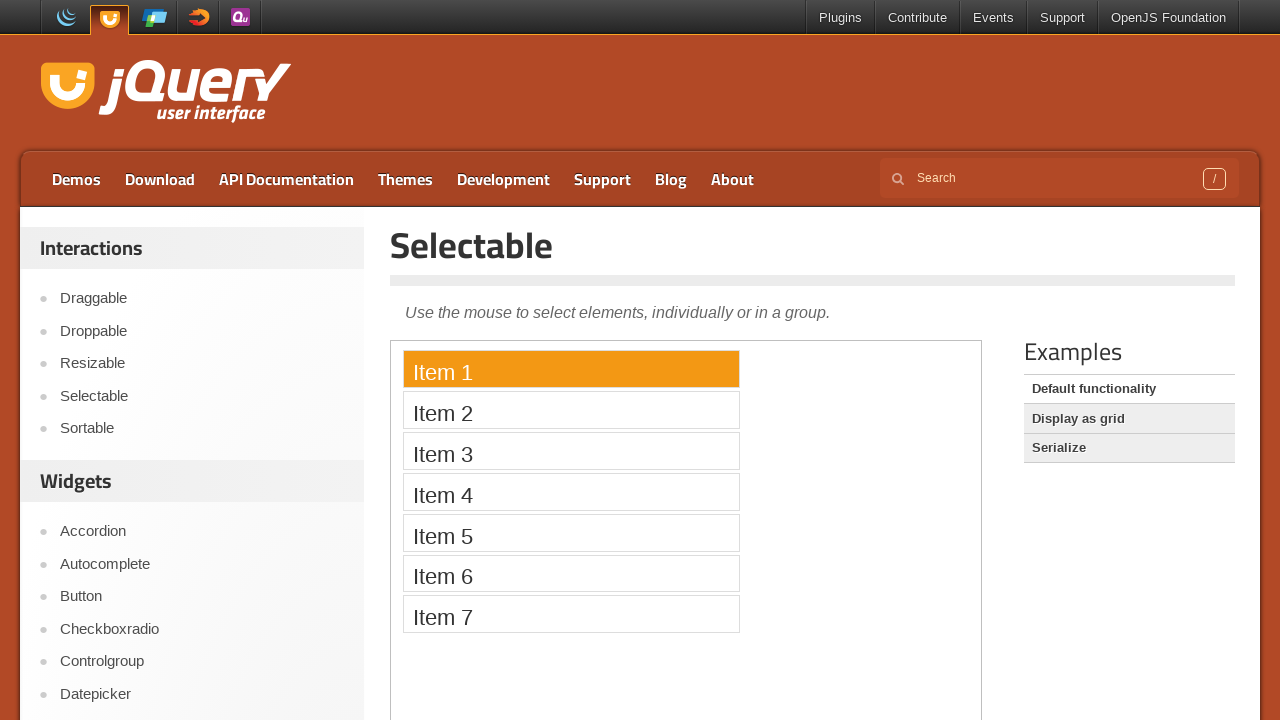

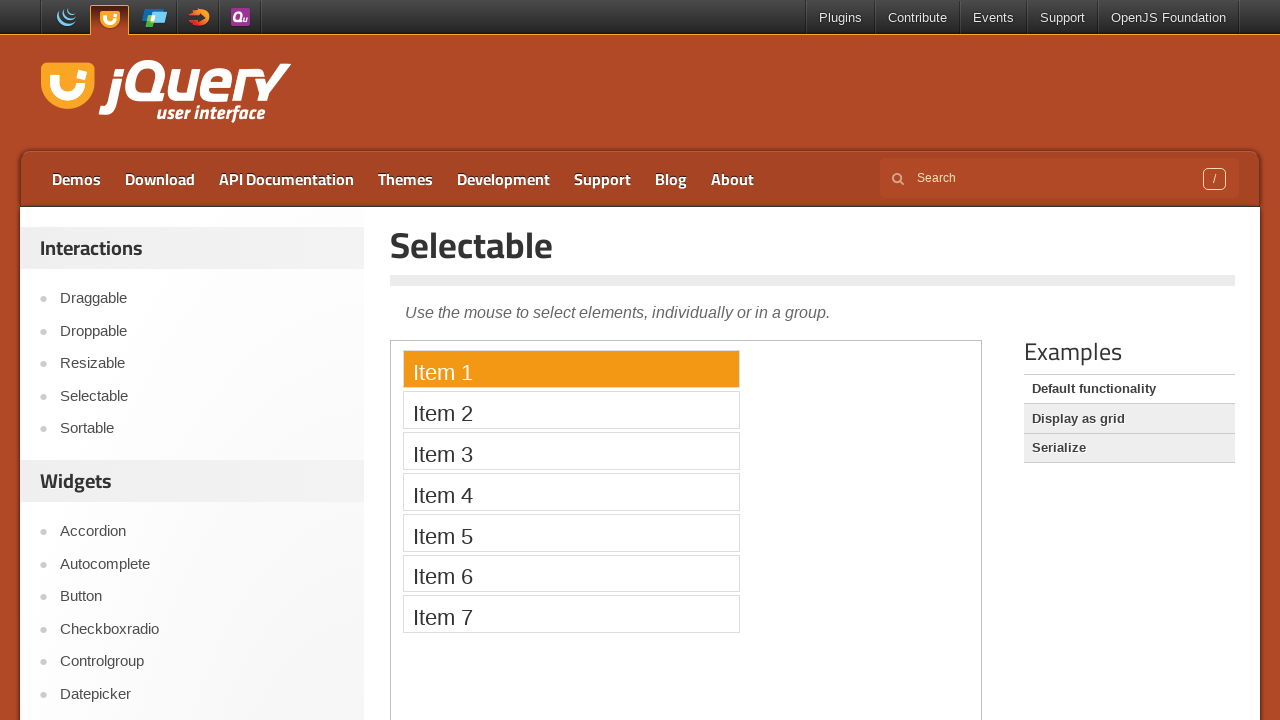